Tests JavaScript alert handling by clicking a button that triggers an alert and then accepting/dismissing the alert dialog.

Starting URL: https://demoqa.com/alerts

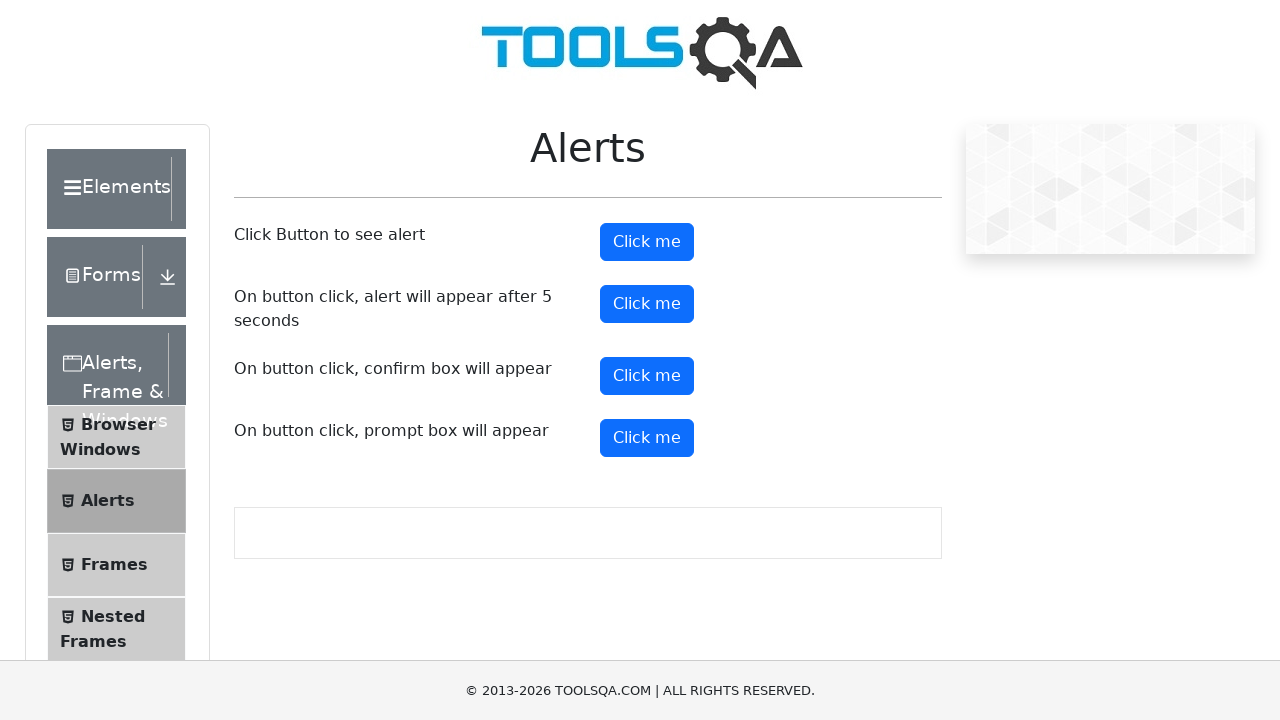

Set up dialog handler to accept alerts
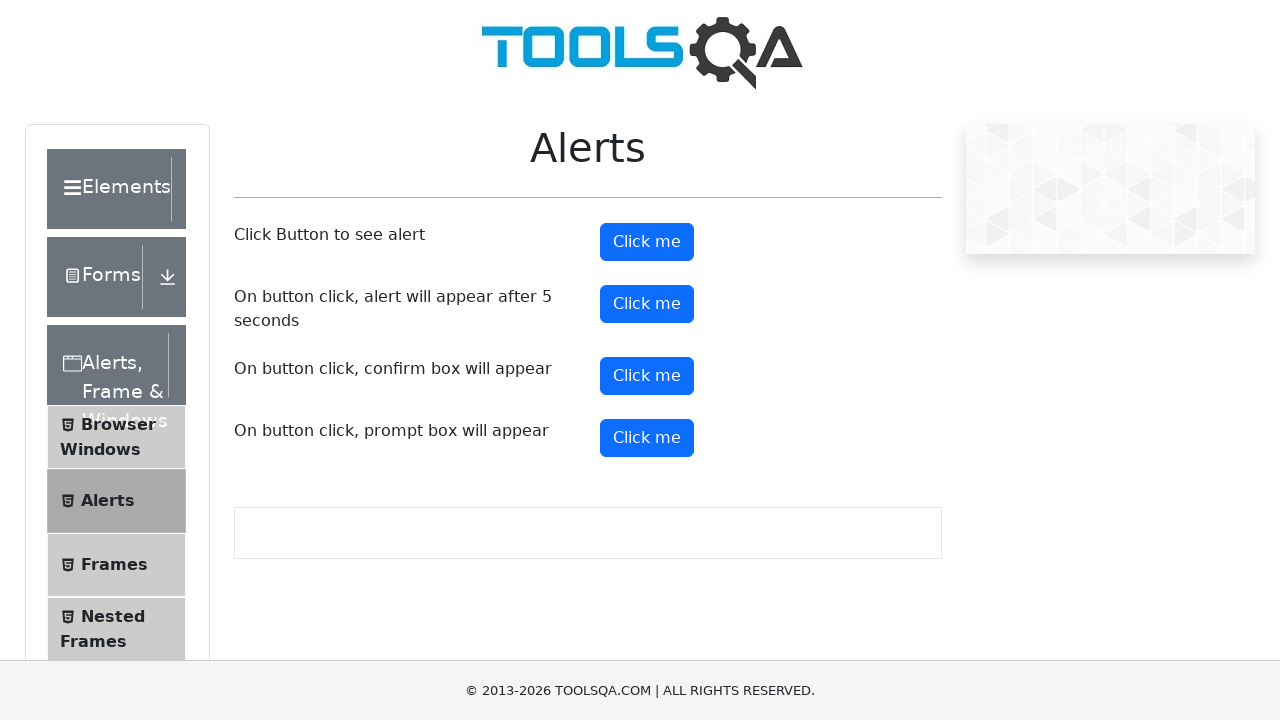

Clicked alert button to trigger JavaScript alert at (647, 242) on #alertButton
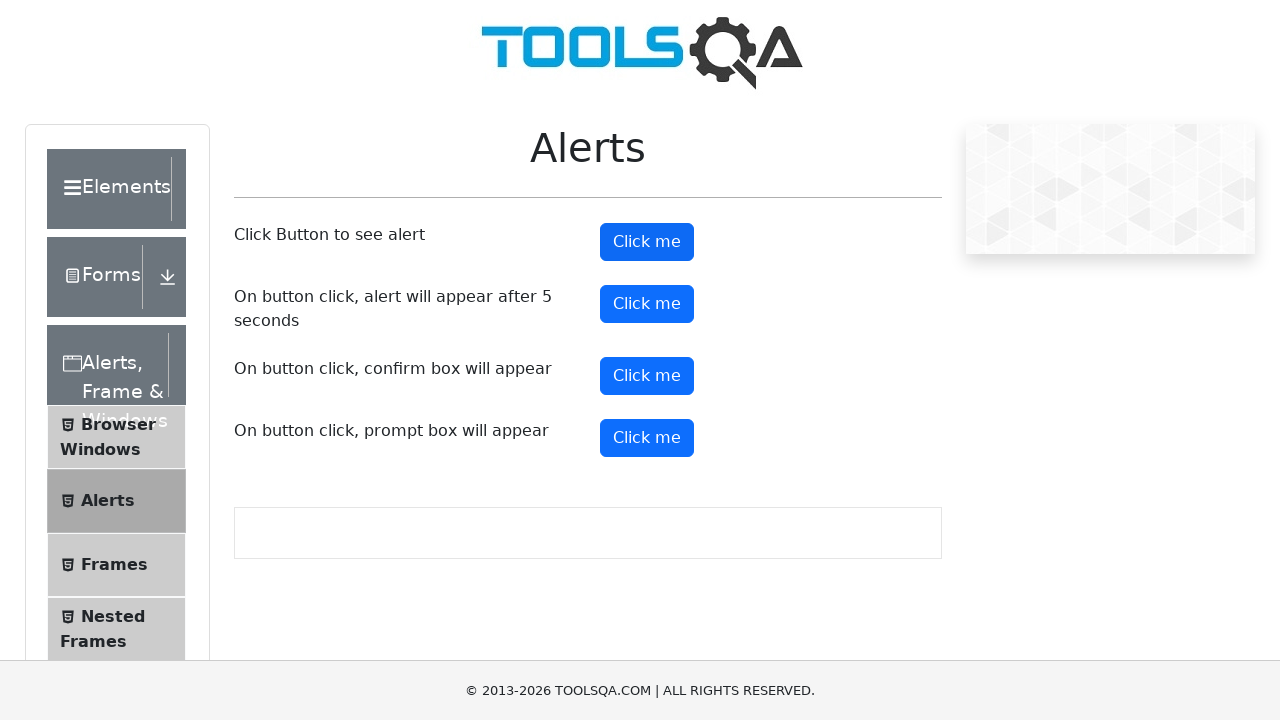

Waited for alert to be processed
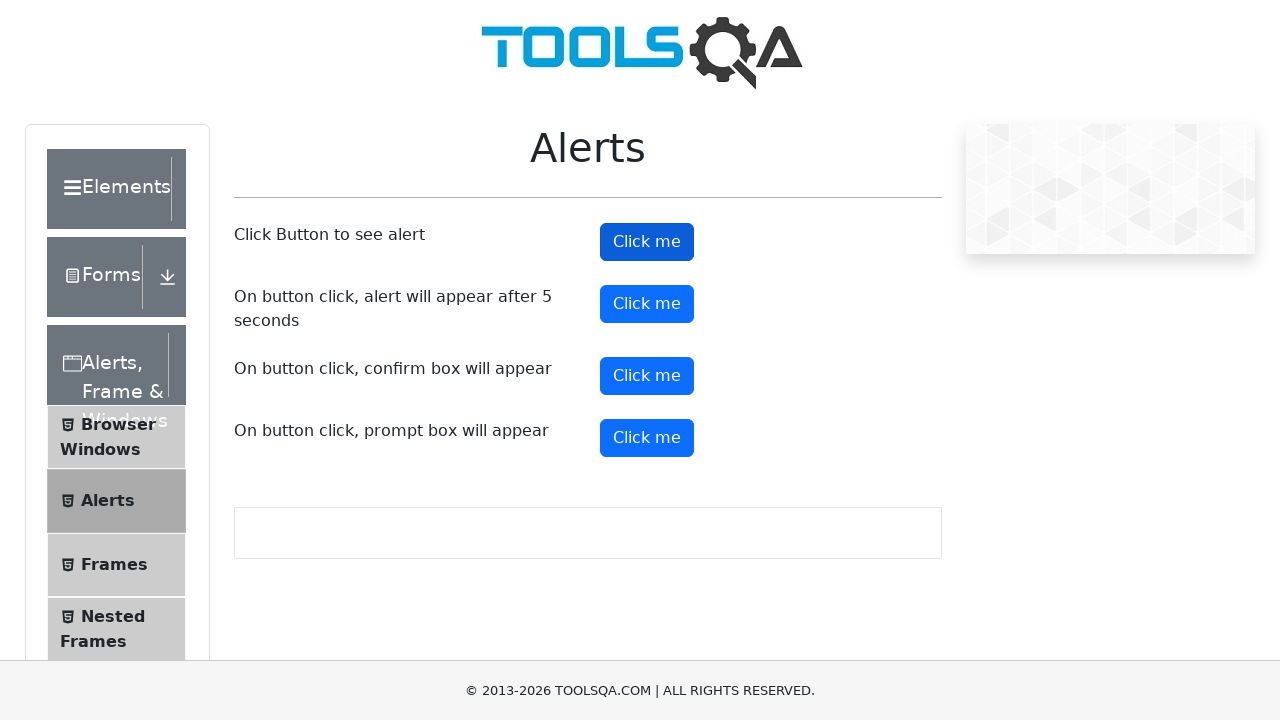

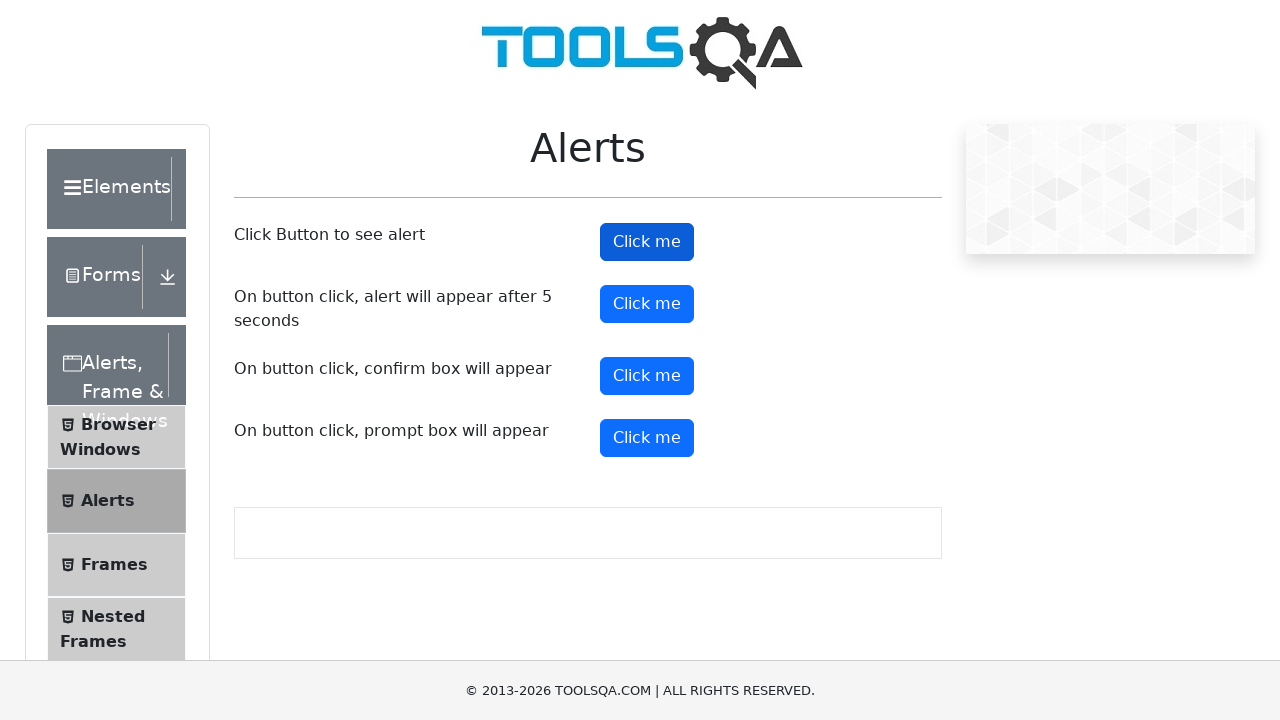